Tests clicking the "Add Customer" tab button on the banking project manager page

Starting URL: https://www.globalsqa.com/angularJs-protractor/BankingProject/#/manager

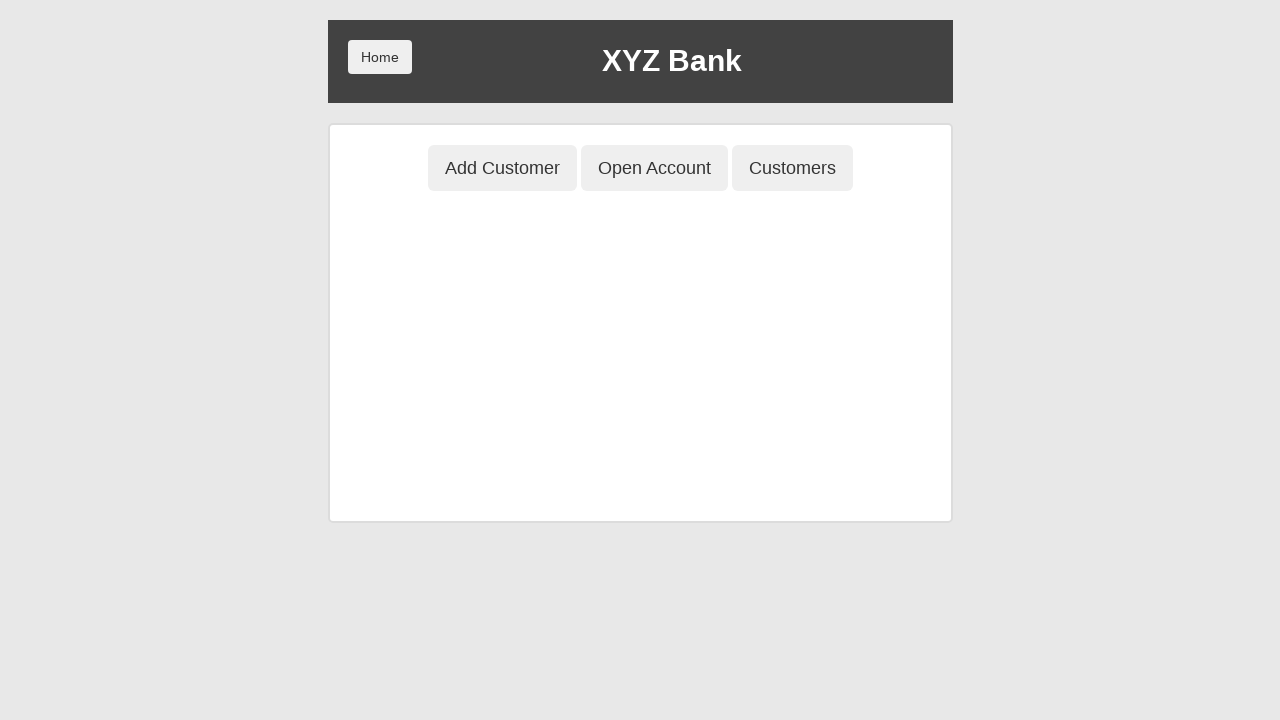

Waited for Add Customer tab button to load on the banking project manager page
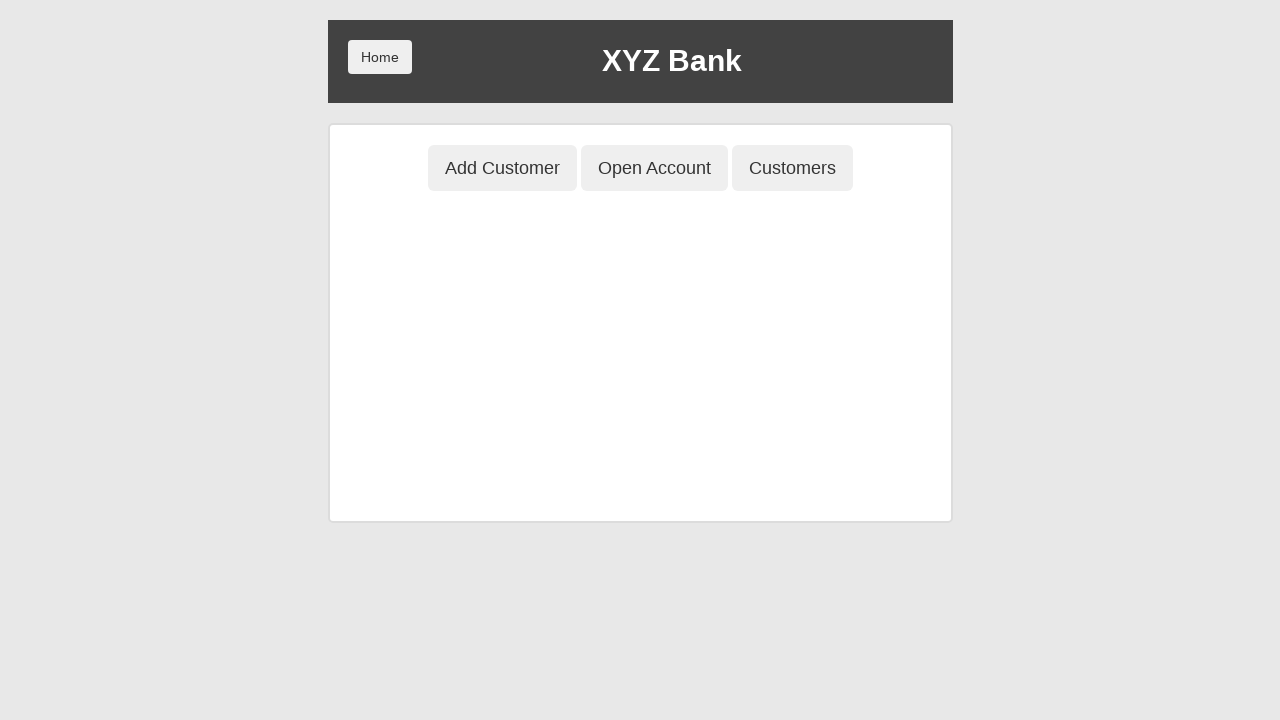

Clicked the Add Customer tab button at (502, 168) on [ng-class='btnClass1']
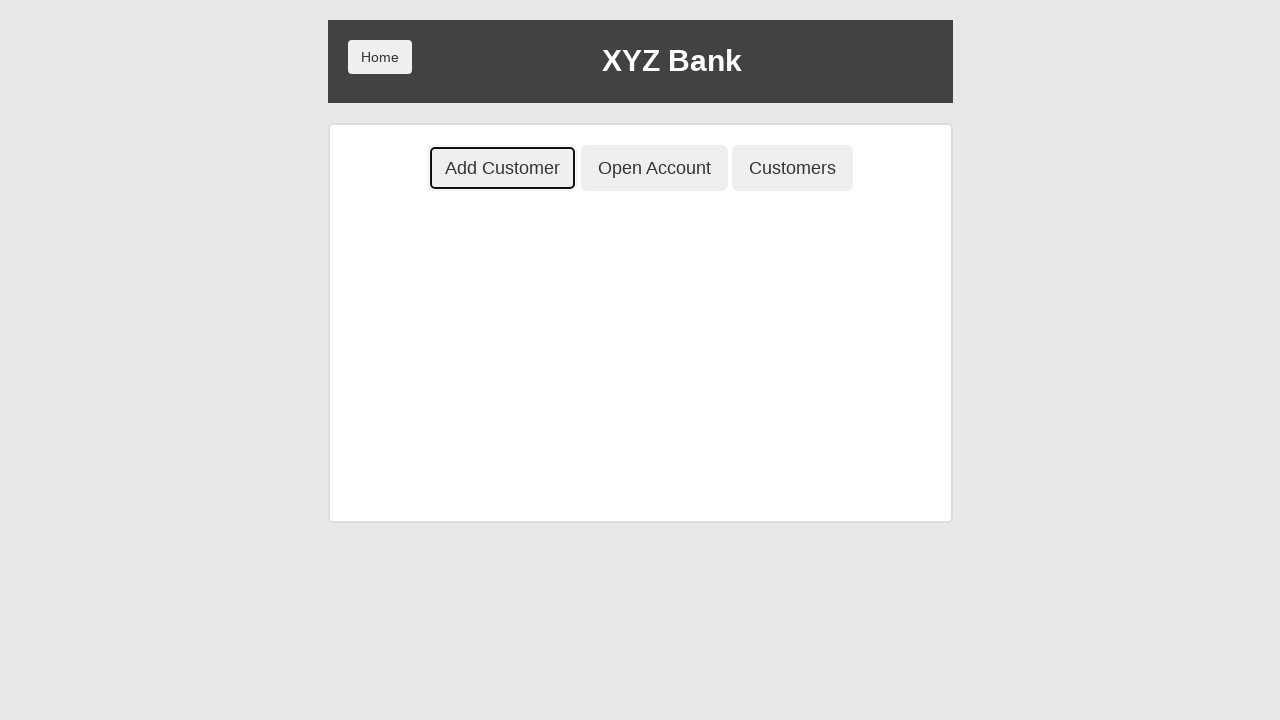

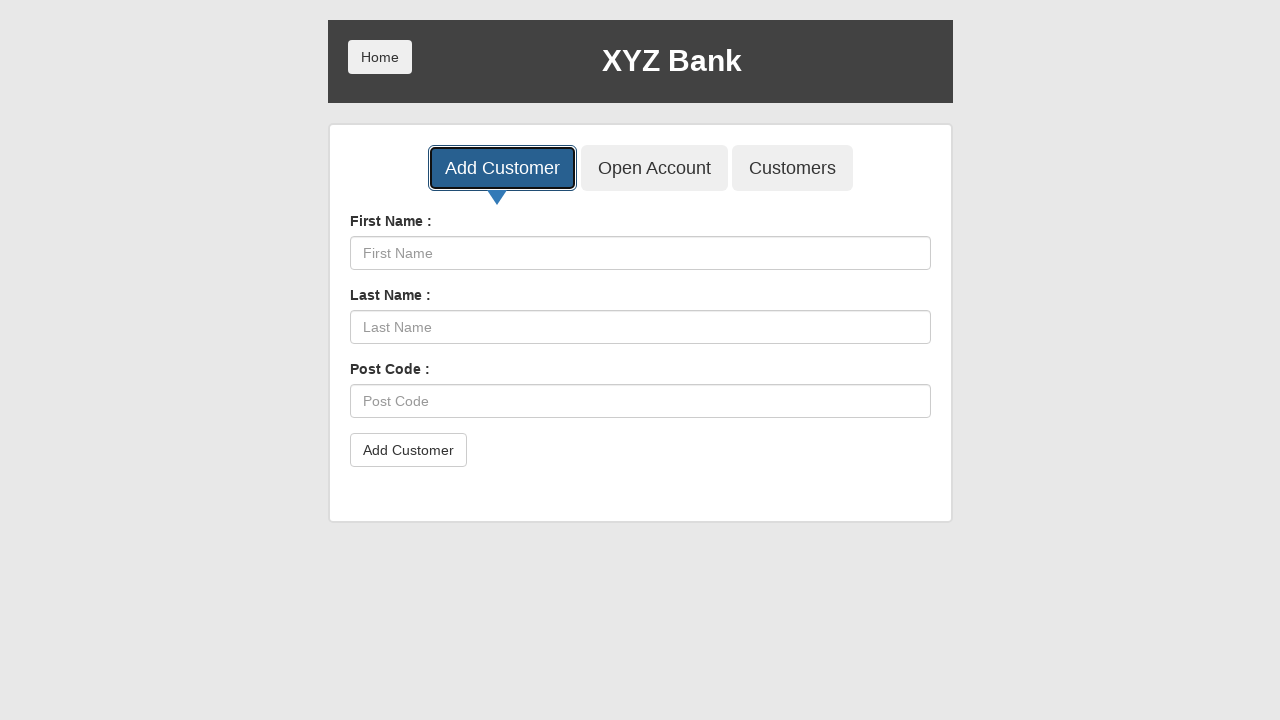